Tests the browser windows functionality on demoqa.com by clicking the "New Window" button multiple times to open new browser windows.

Starting URL: https://demoqa.com/browser-windows

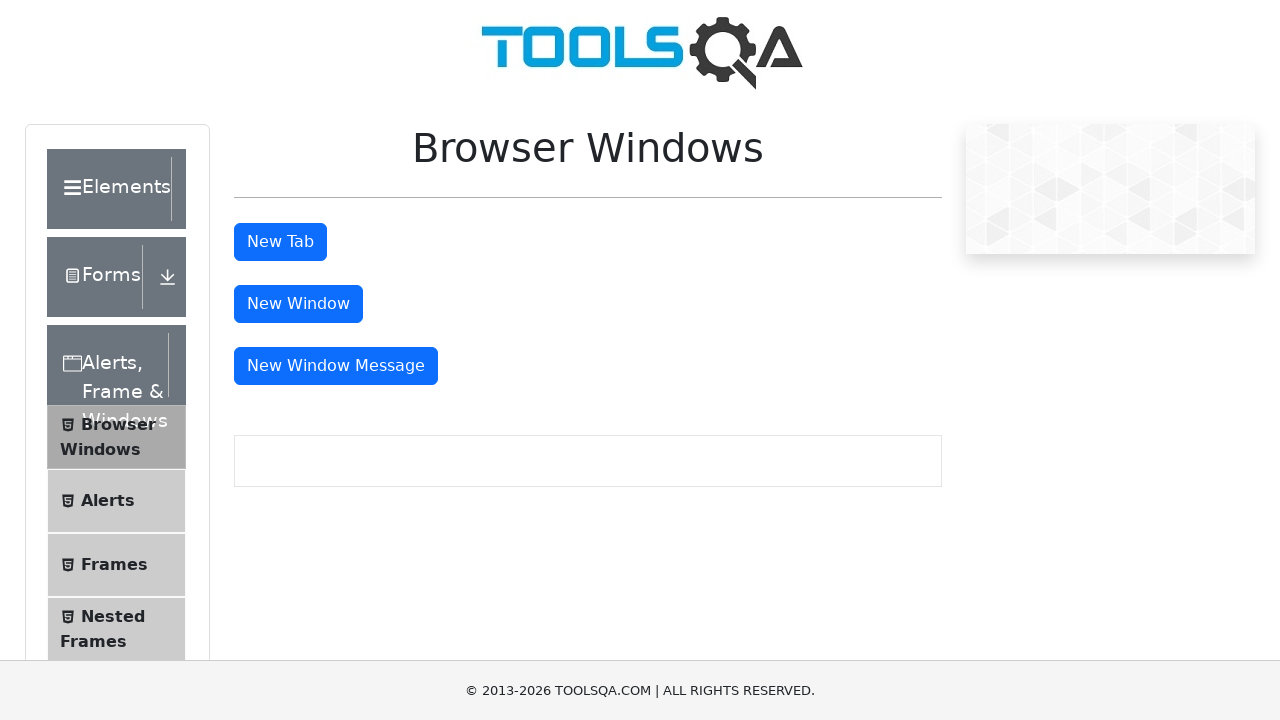

New Window button is visible and ready
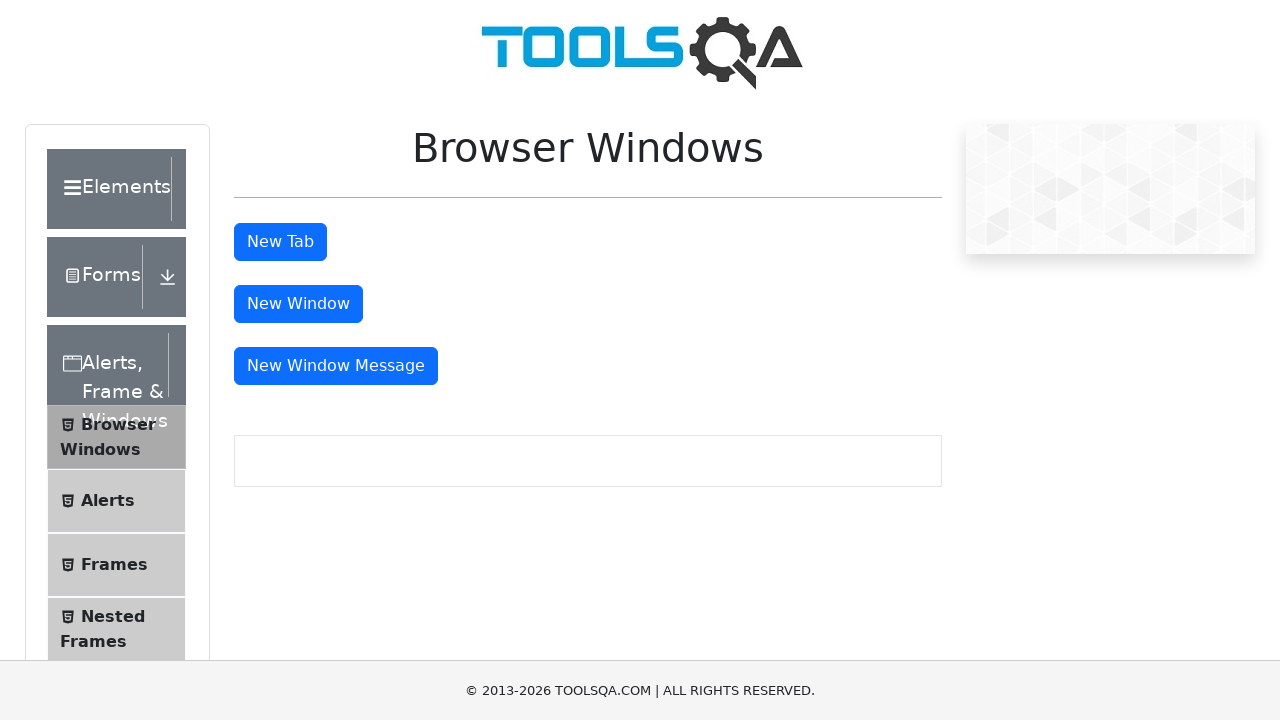

Clicked New Window button (first time) at (298, 304) on xpath=//button[text()='New Window']
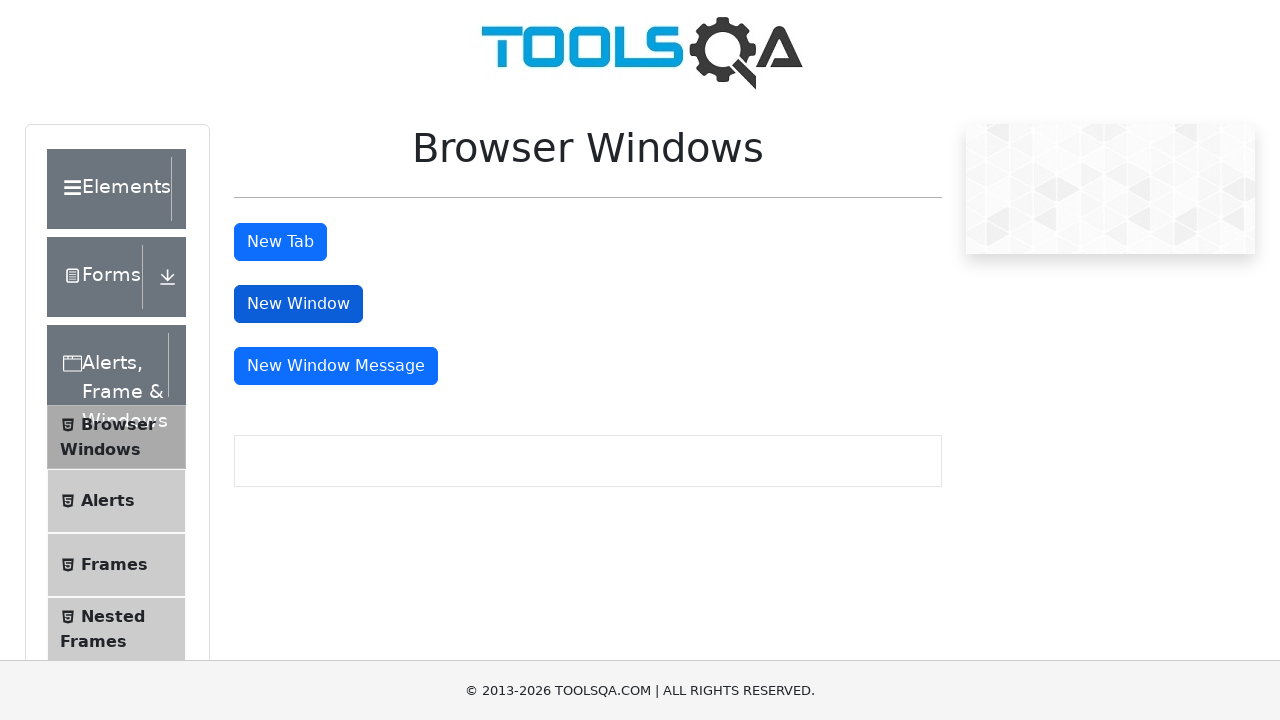

New Window button is visible and ready for second click
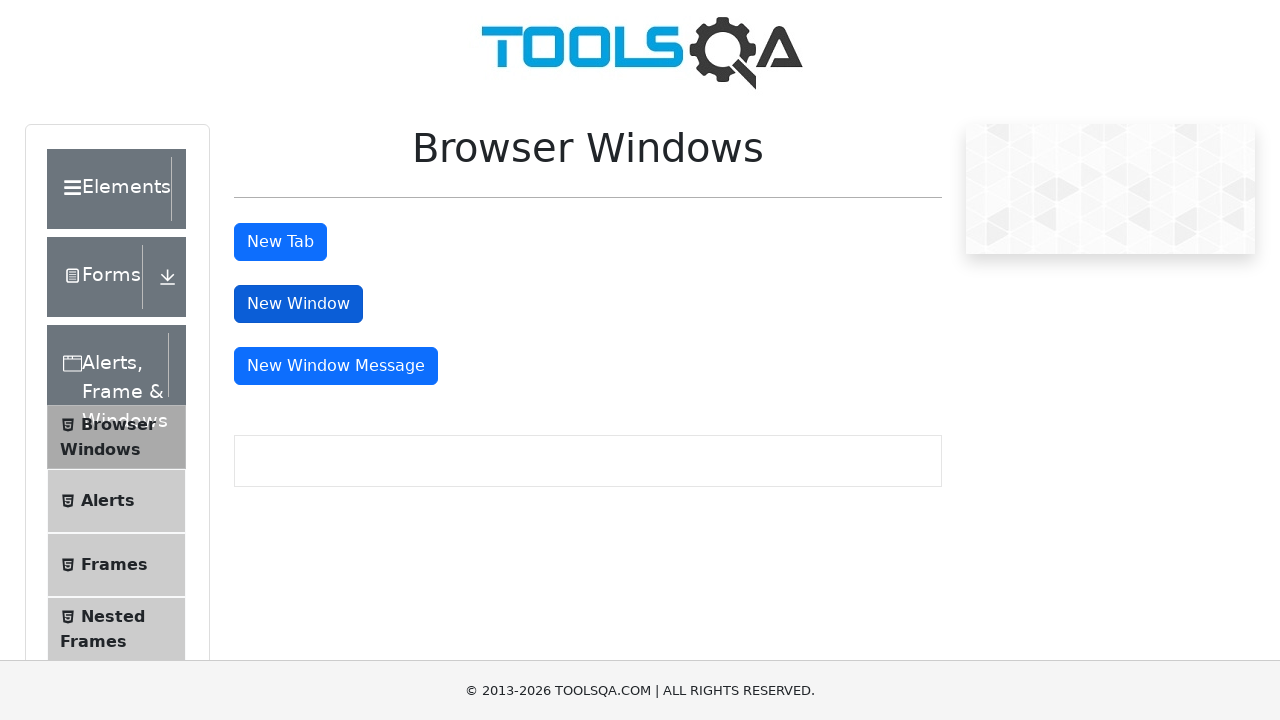

Clicked New Window button (second time) at (298, 304) on xpath=//button[text()='New Window']
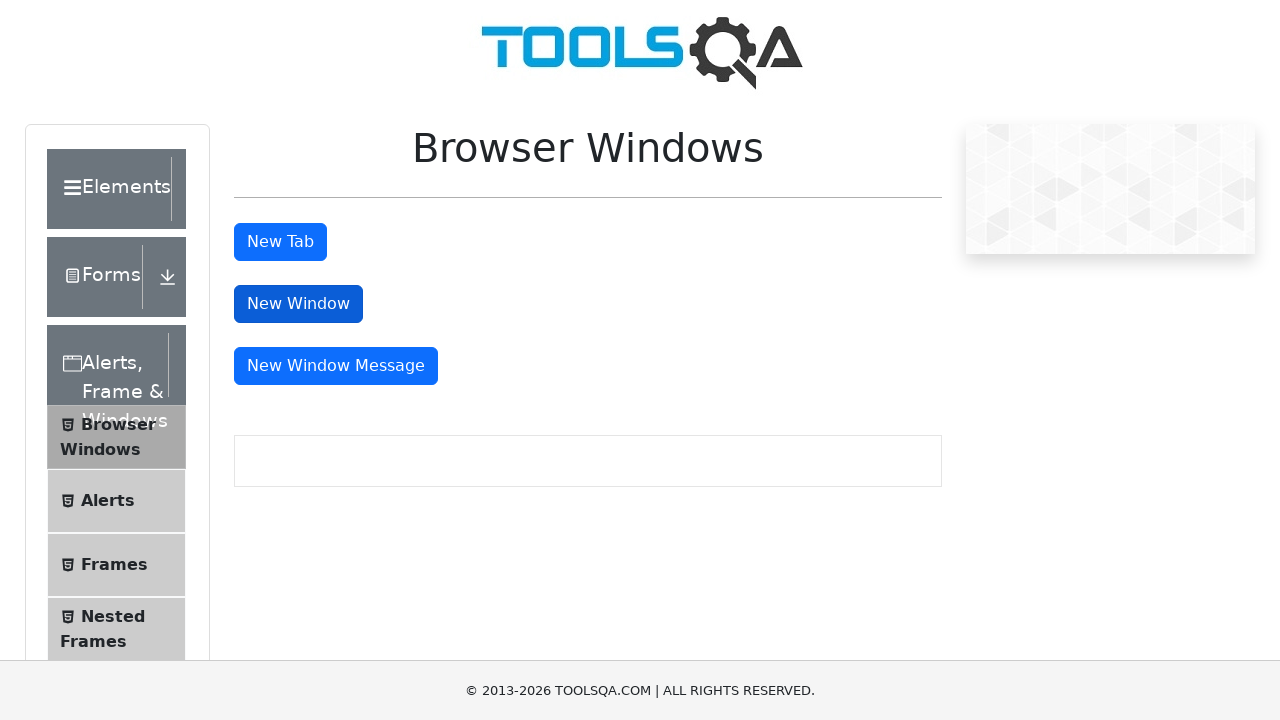

New Window button is visible and ready for third click
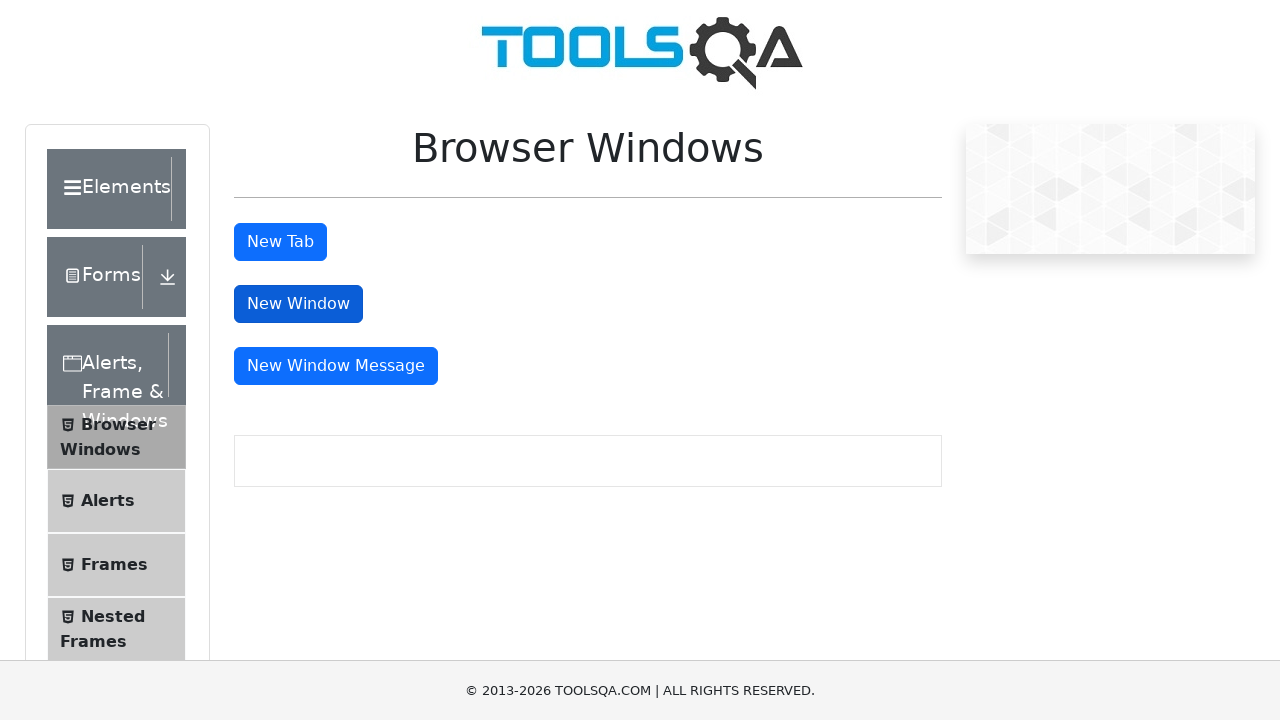

Clicked New Window button (third time) at (298, 304) on xpath=//button[text()='New Window']
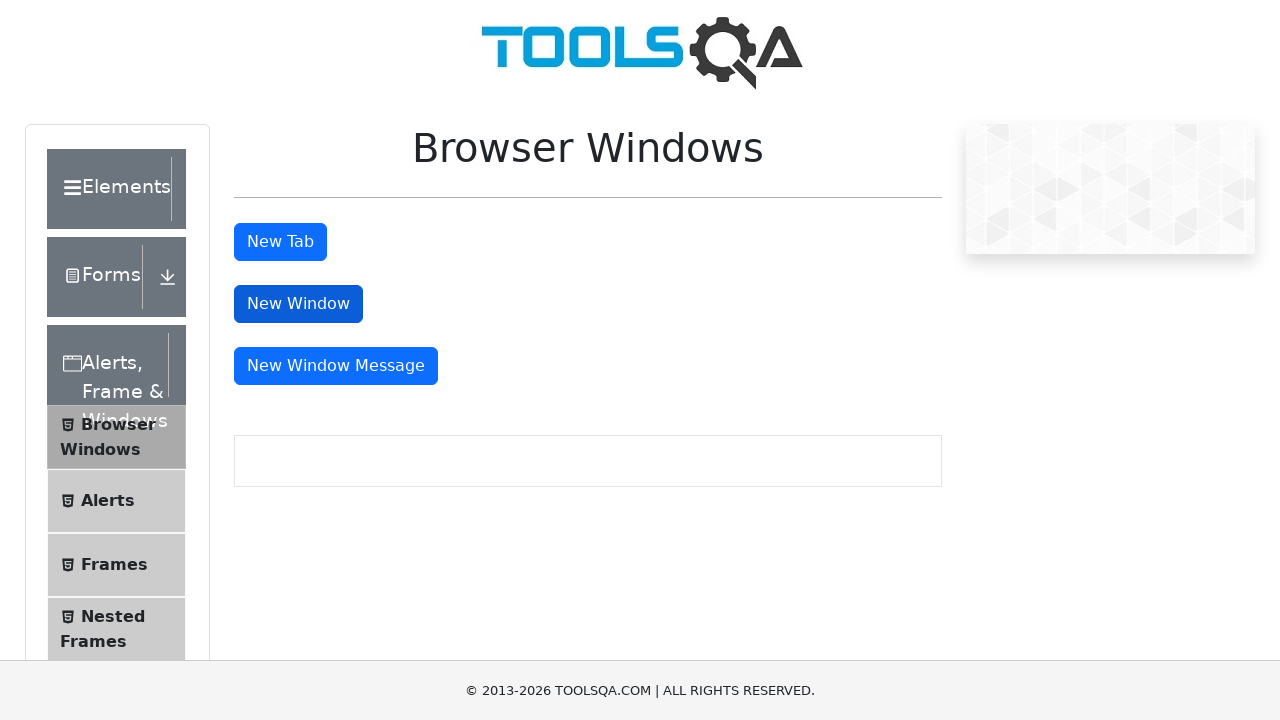

New Window button is visible and ready for fourth click
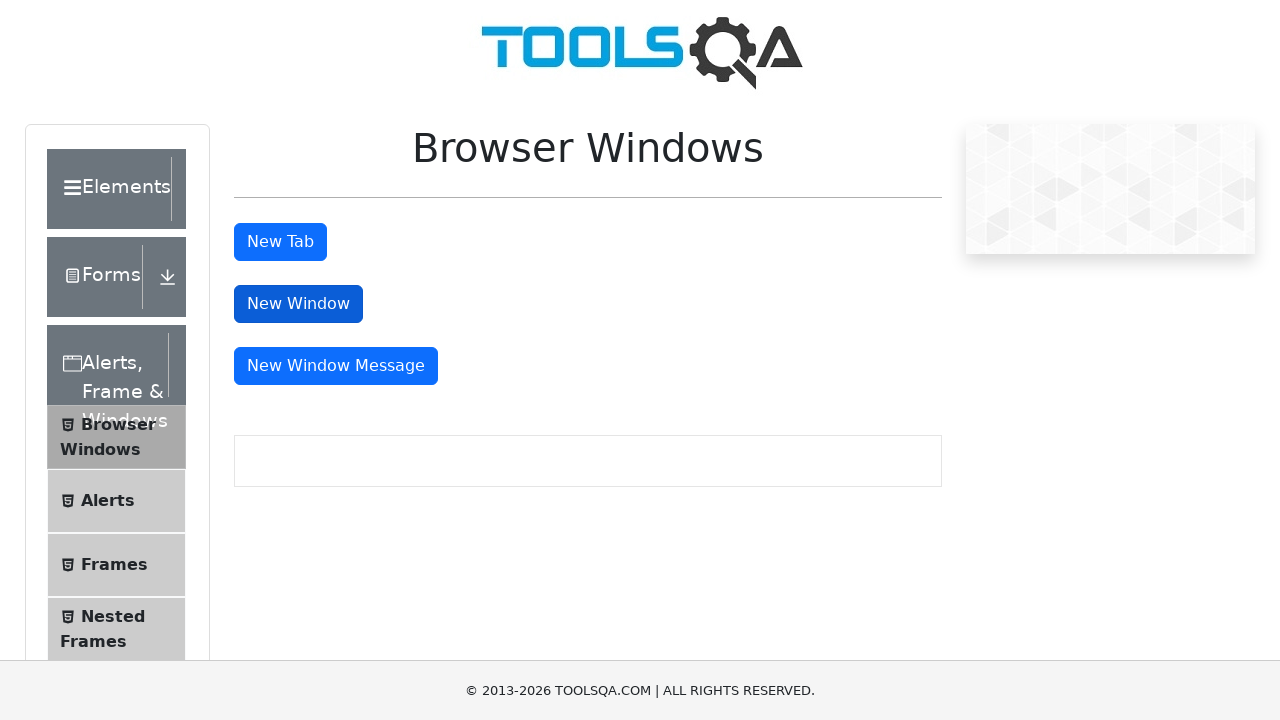

Clicked New Window button (fourth time) at (298, 304) on xpath=//button[text()='New Window']
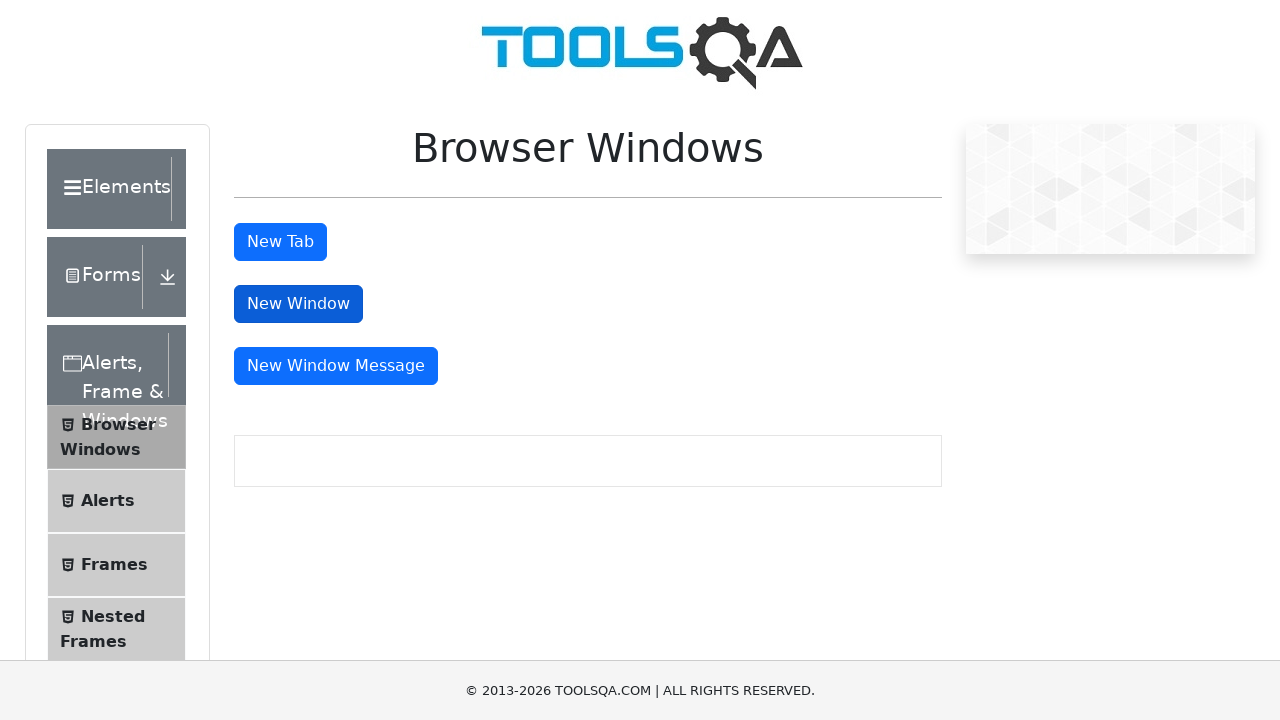

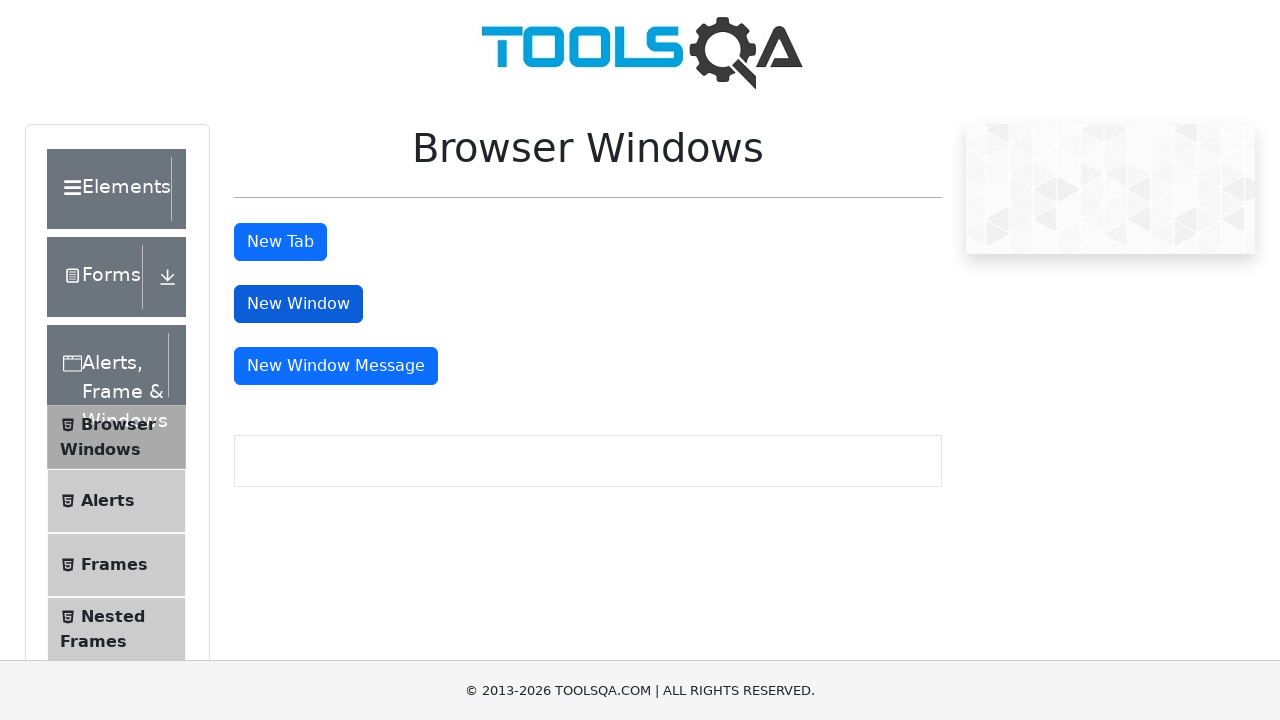